Tests the ability to submit the Full Name field in a text box form and verifies the output displays the entered name.

Starting URL: https://demoqa.com/text-box

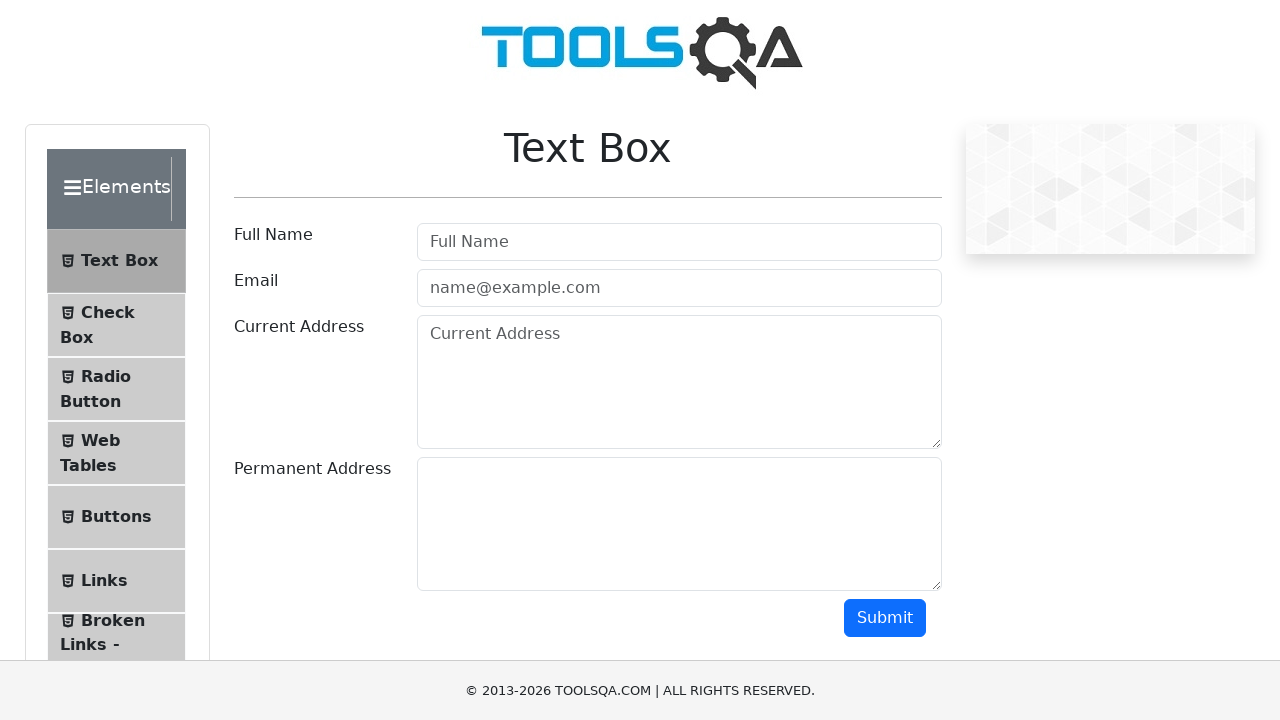

Filled Full Name field with 'Serhii Lapin' on #userName
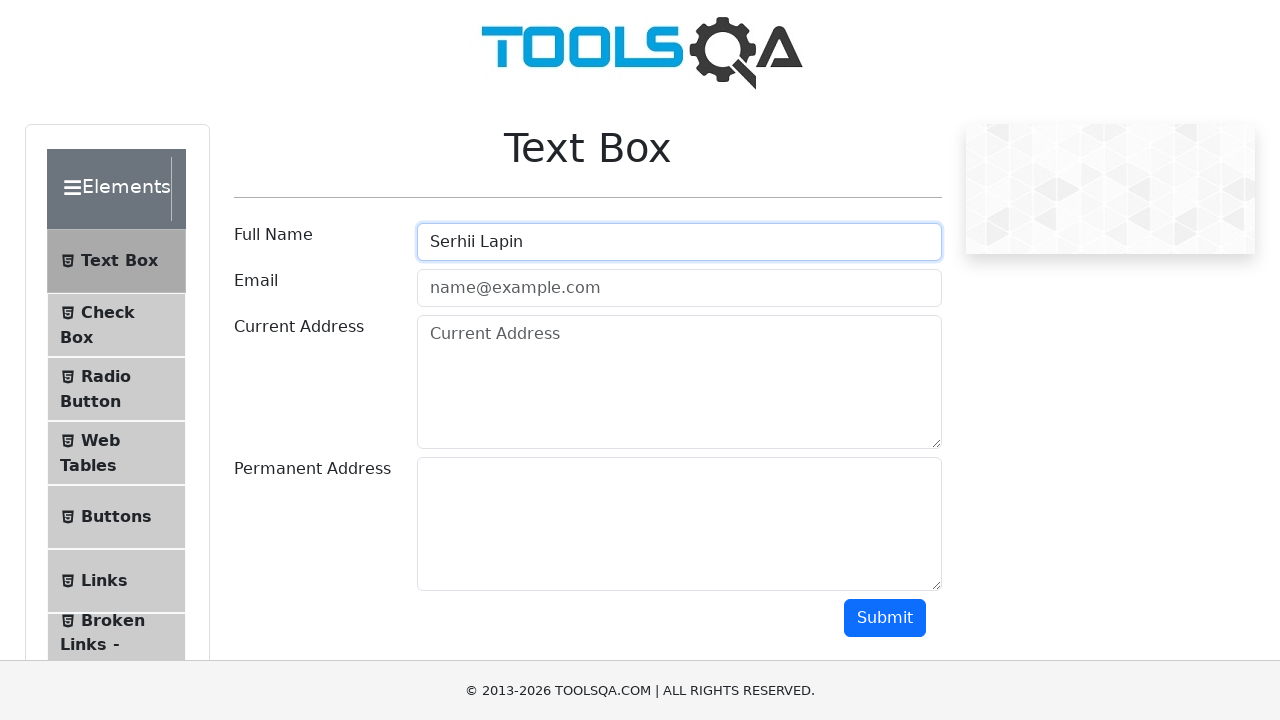

Scrolled submit button into view
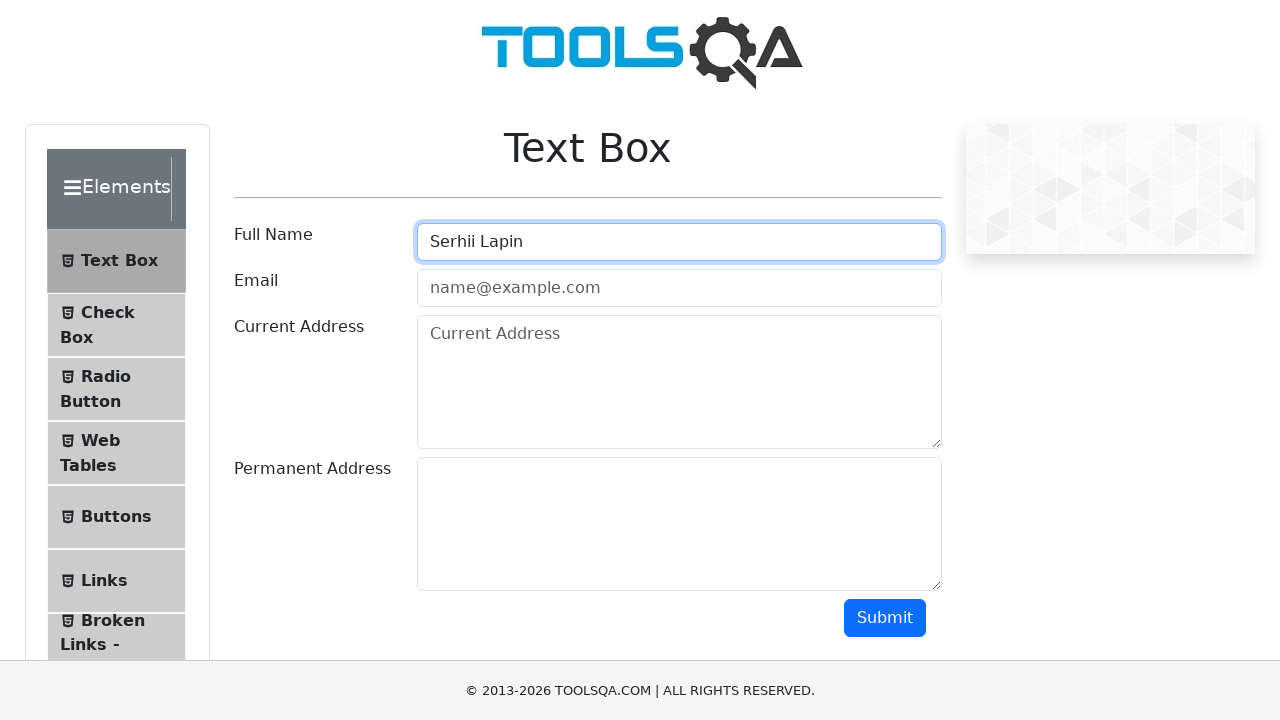

Clicked submit button at (885, 618) on #submit
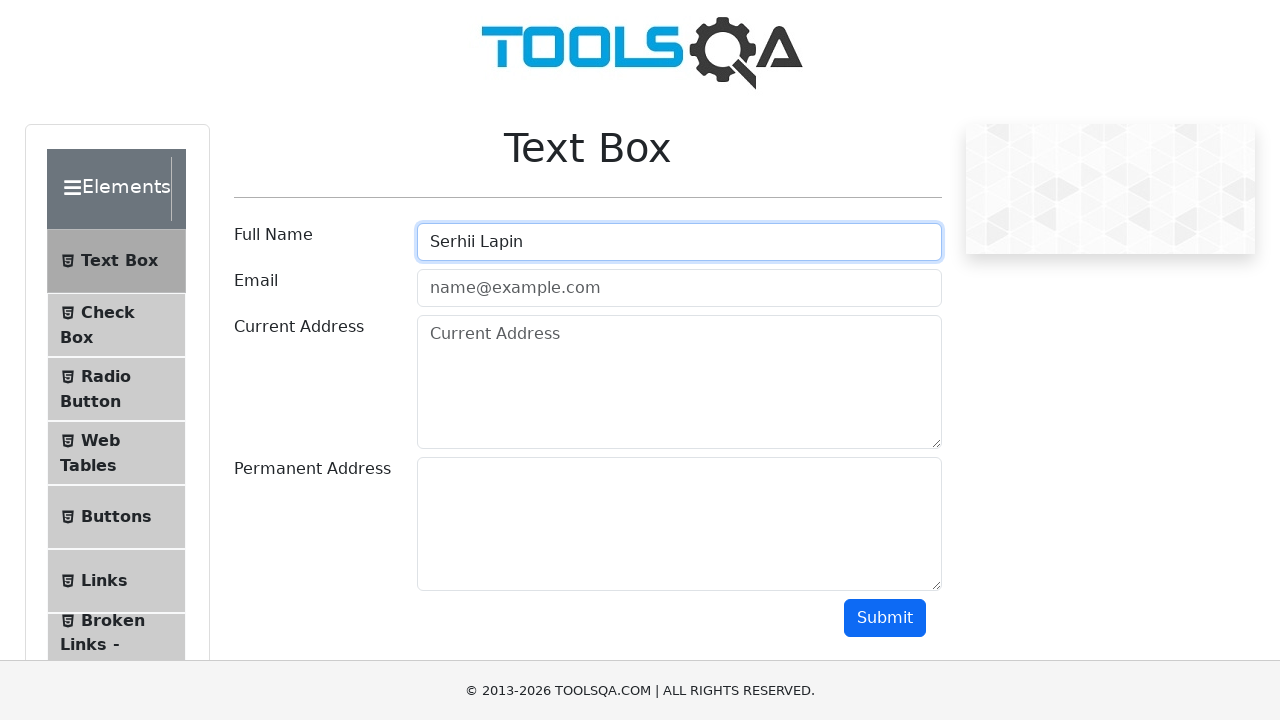

Waited for output name field to load
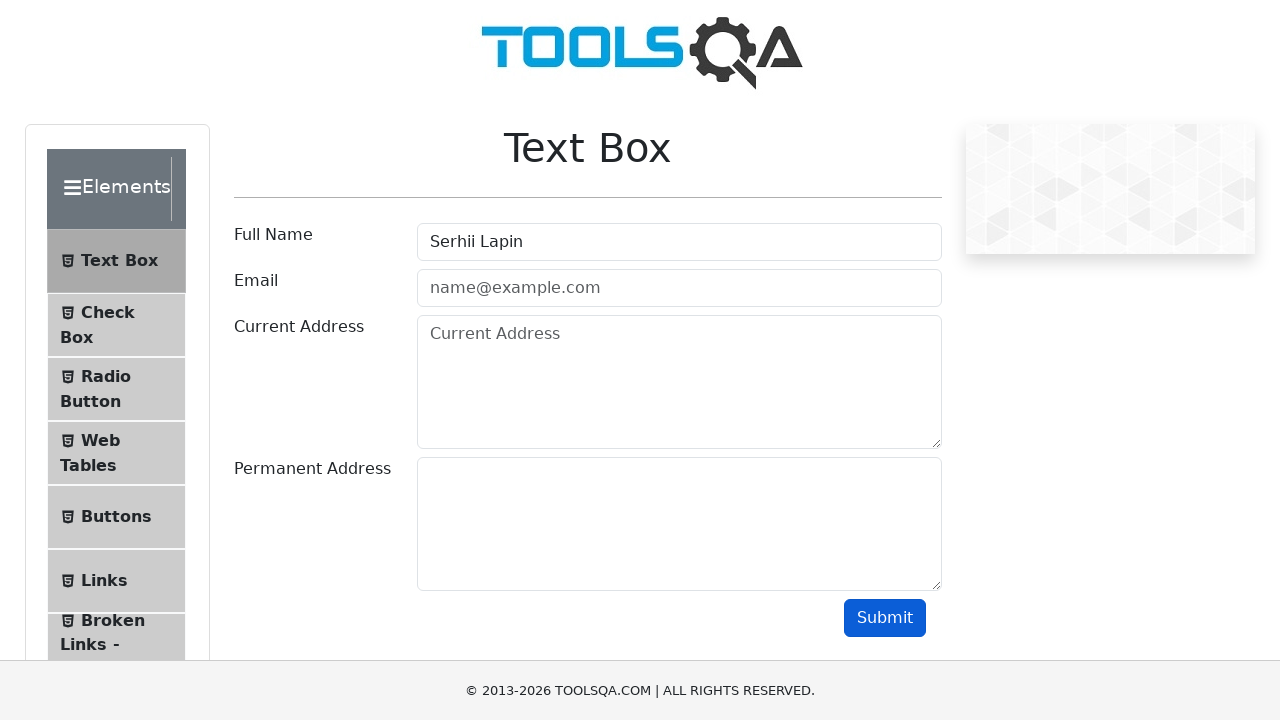

Verified that 'Serhii Lapin' is displayed in the output
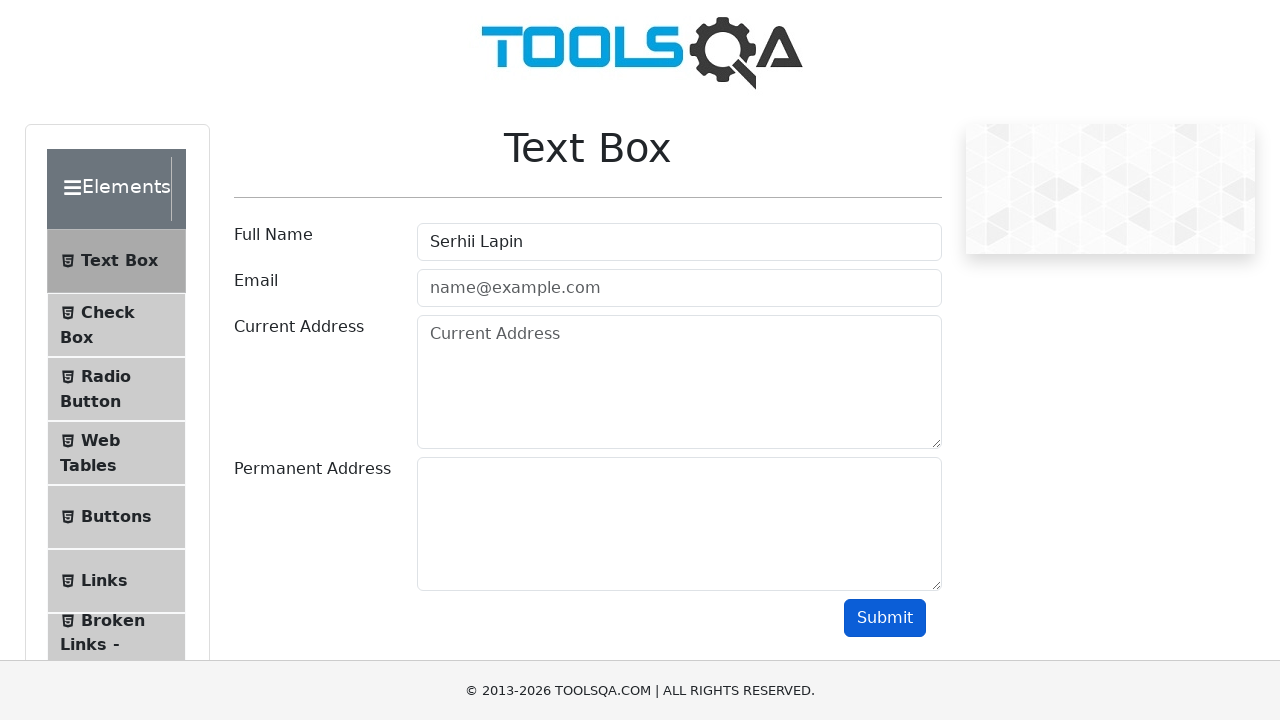

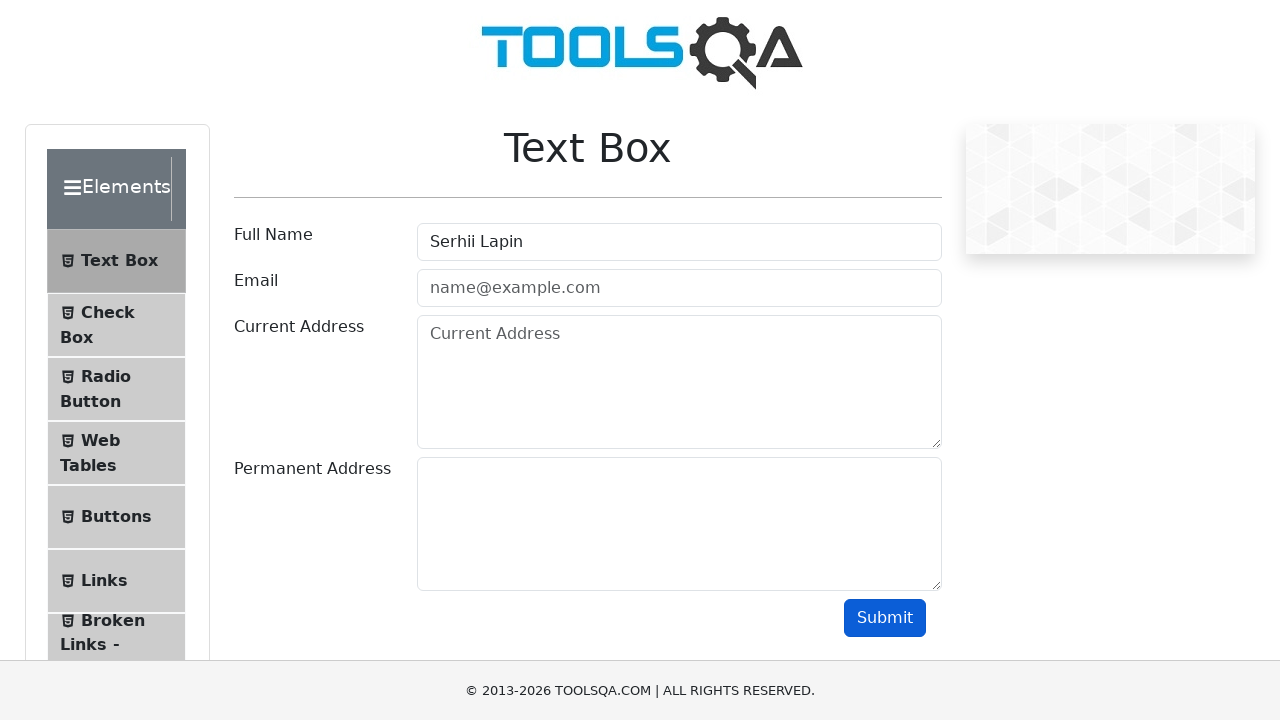